Navigates to Rediff.com and verifies that anchor links are present on the page

Starting URL: http://www.rediff.com/

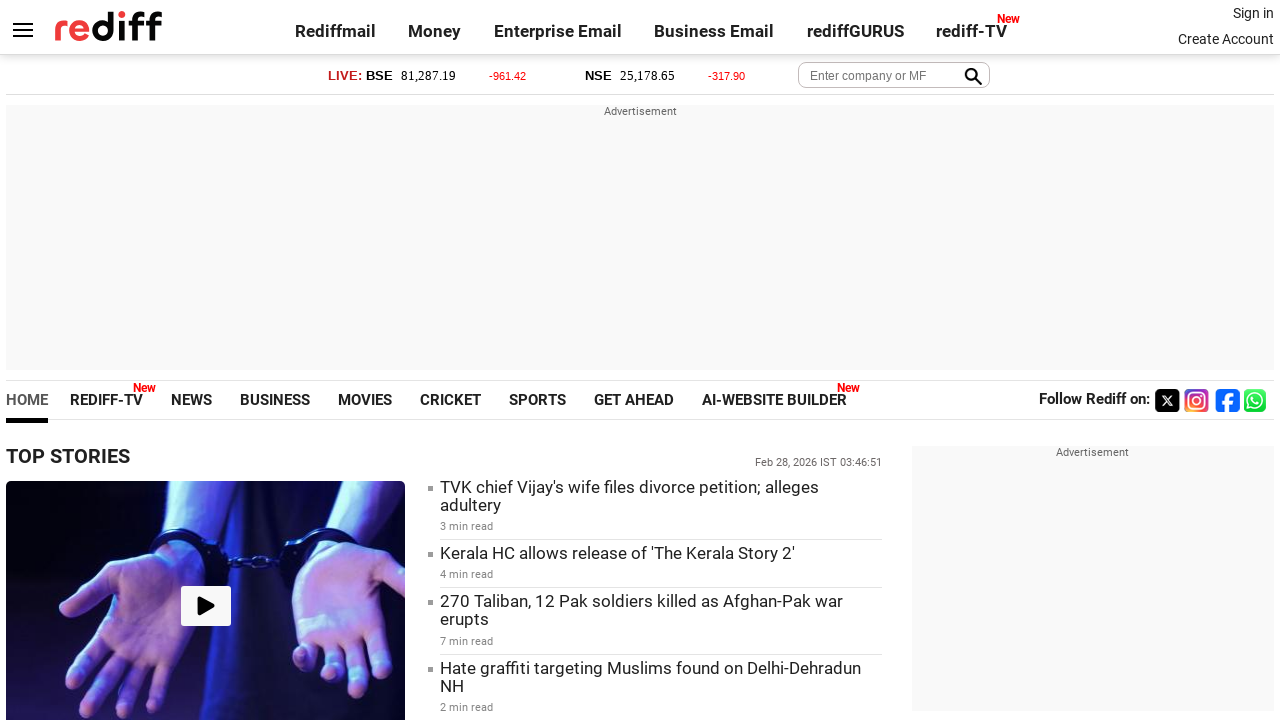

Navigated to Rediff.com homepage
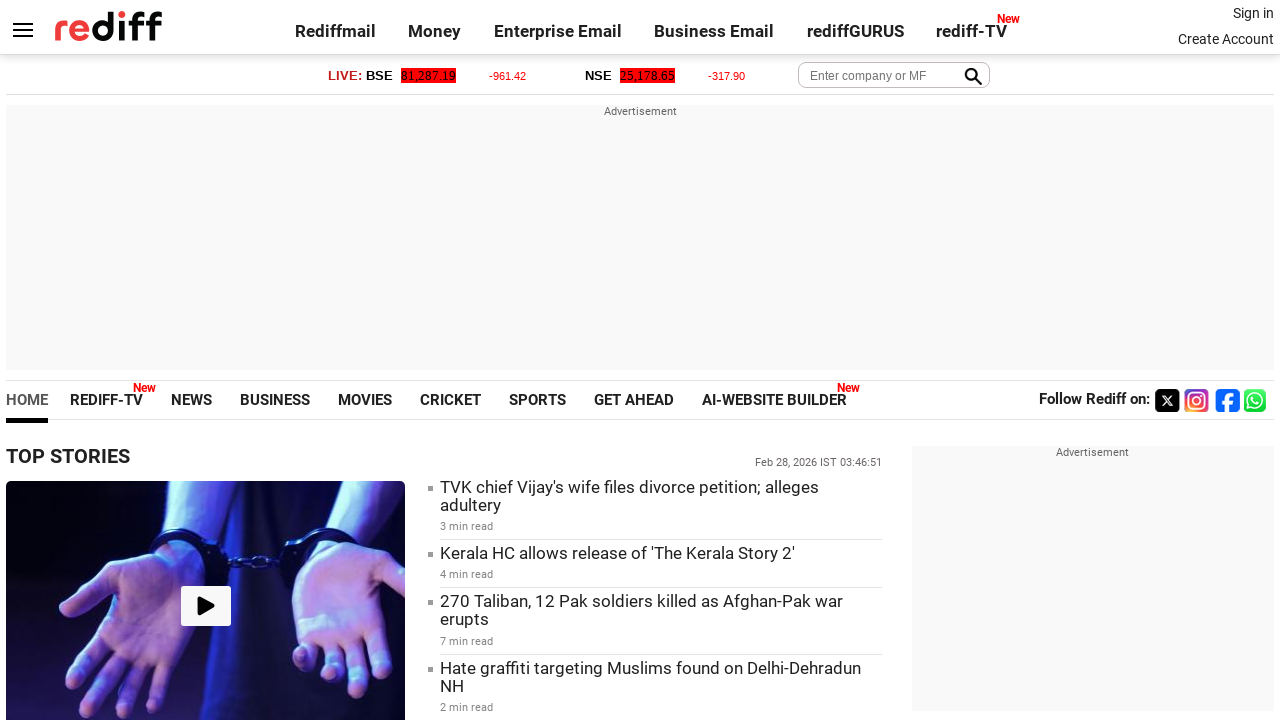

Waited for anchor links to be present on page
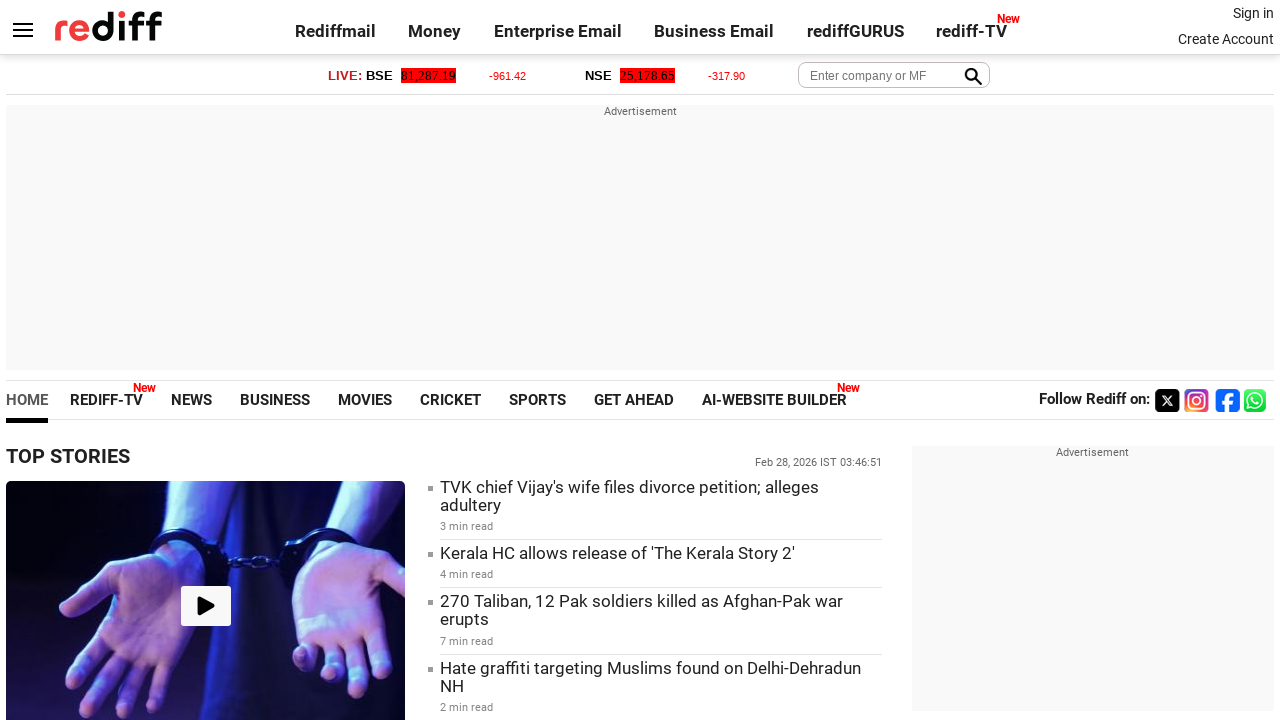

Located all anchor links on the page
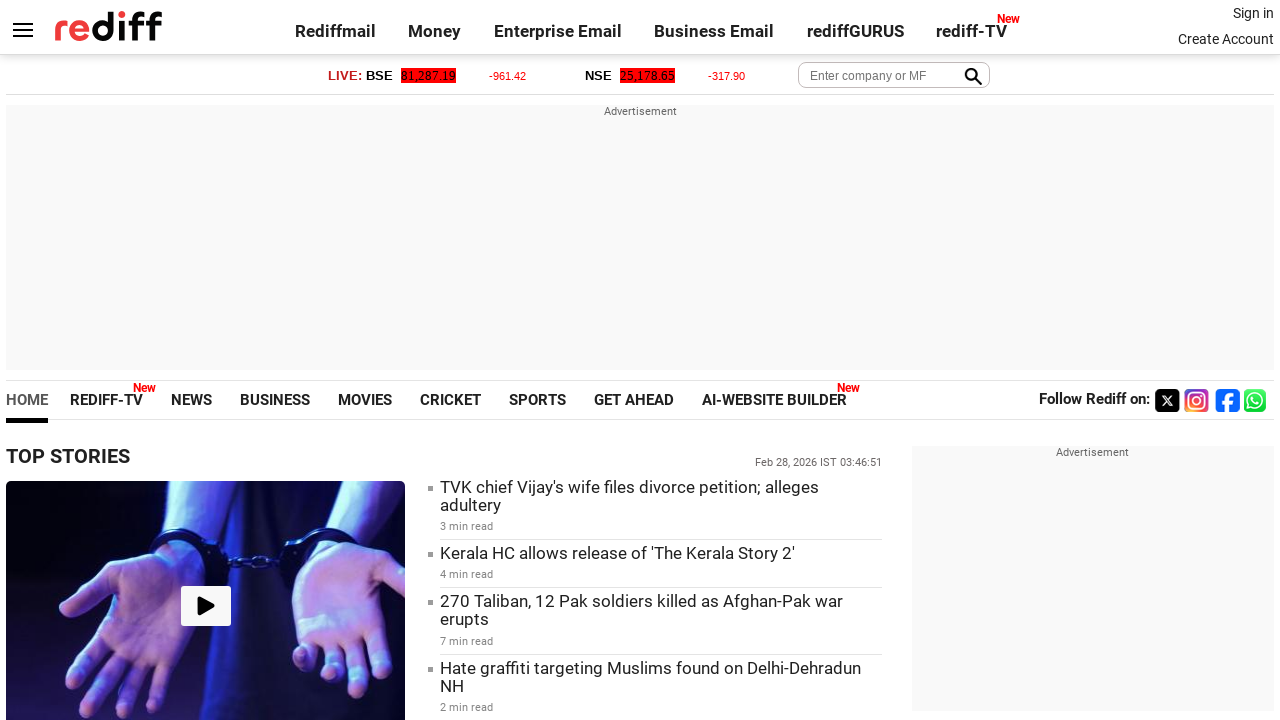

Verified that 381 anchor links are present on Rediff.com
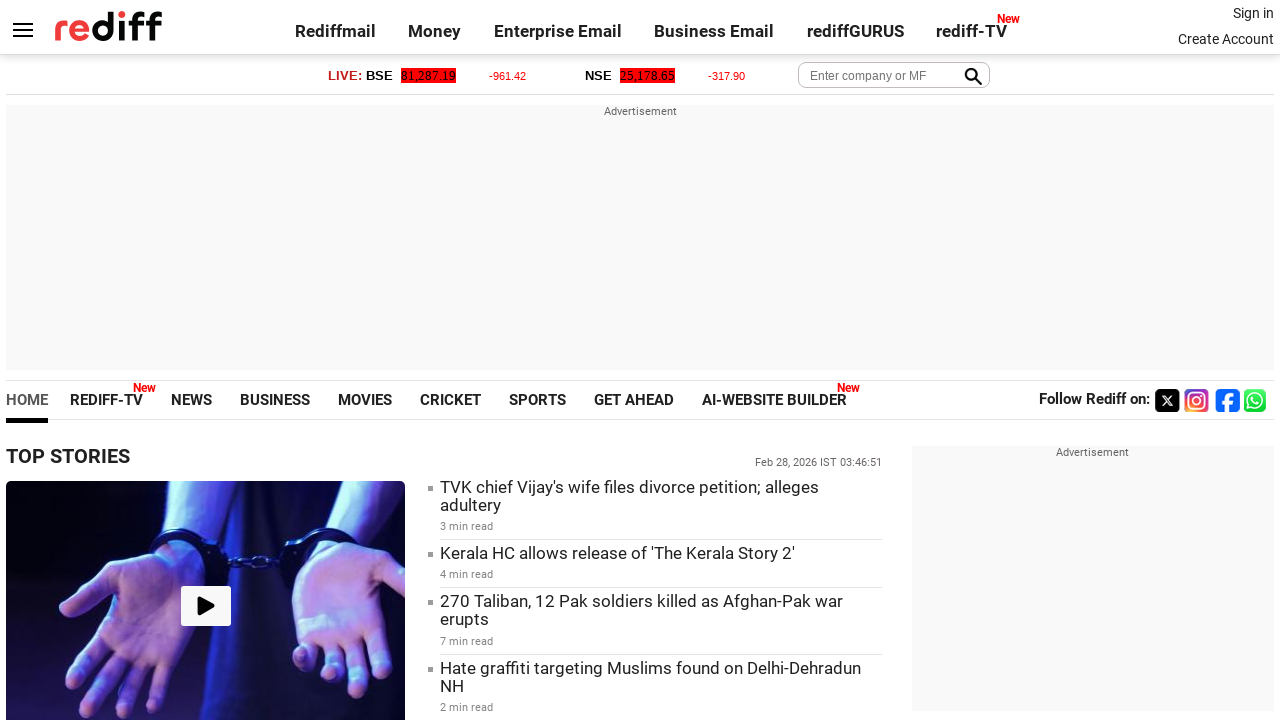

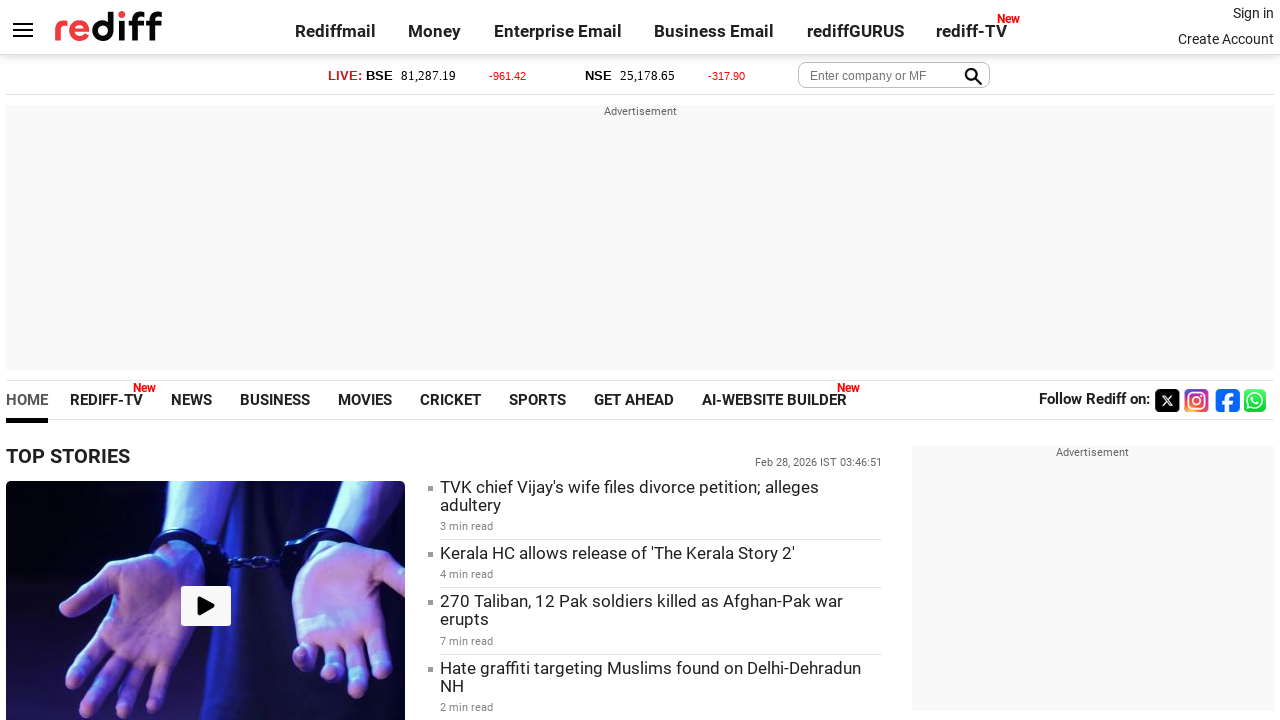